Tests horizontal slider by clicking and dragging to move the slider position

Starting URL: https://the-internet.herokuapp.com/horizontal_slider

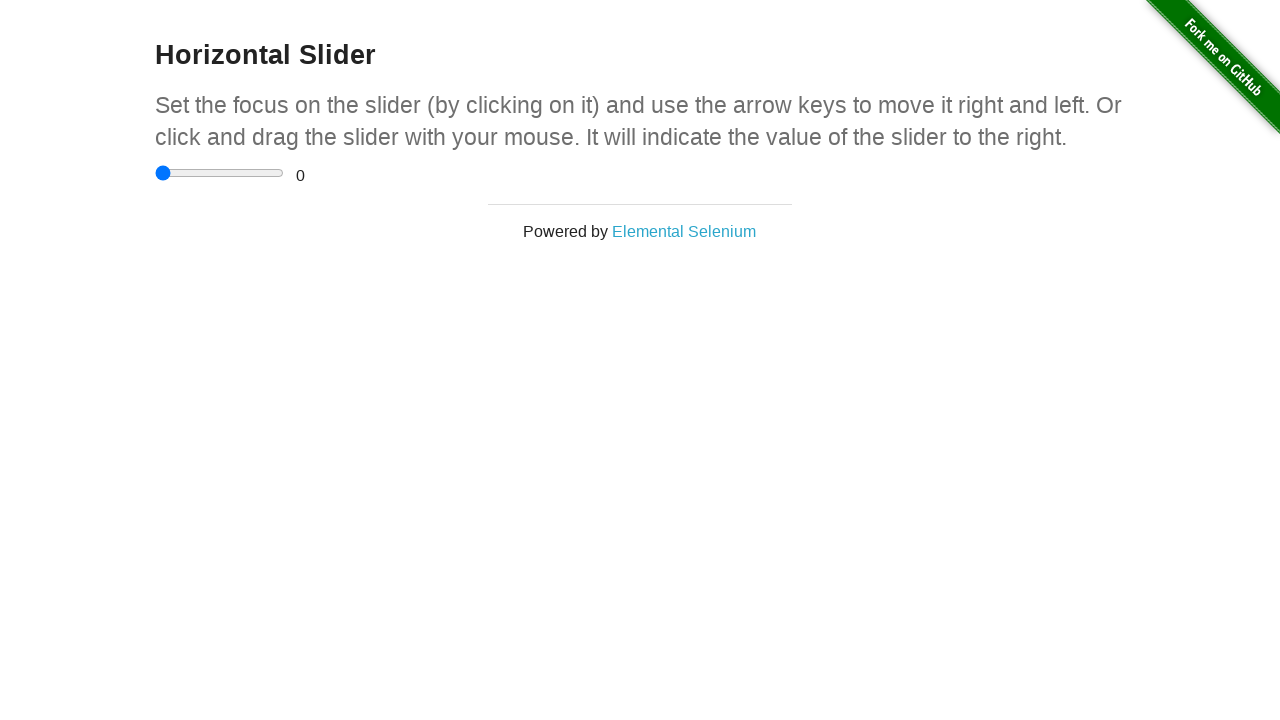

Located horizontal slider element and retrieved bounding box
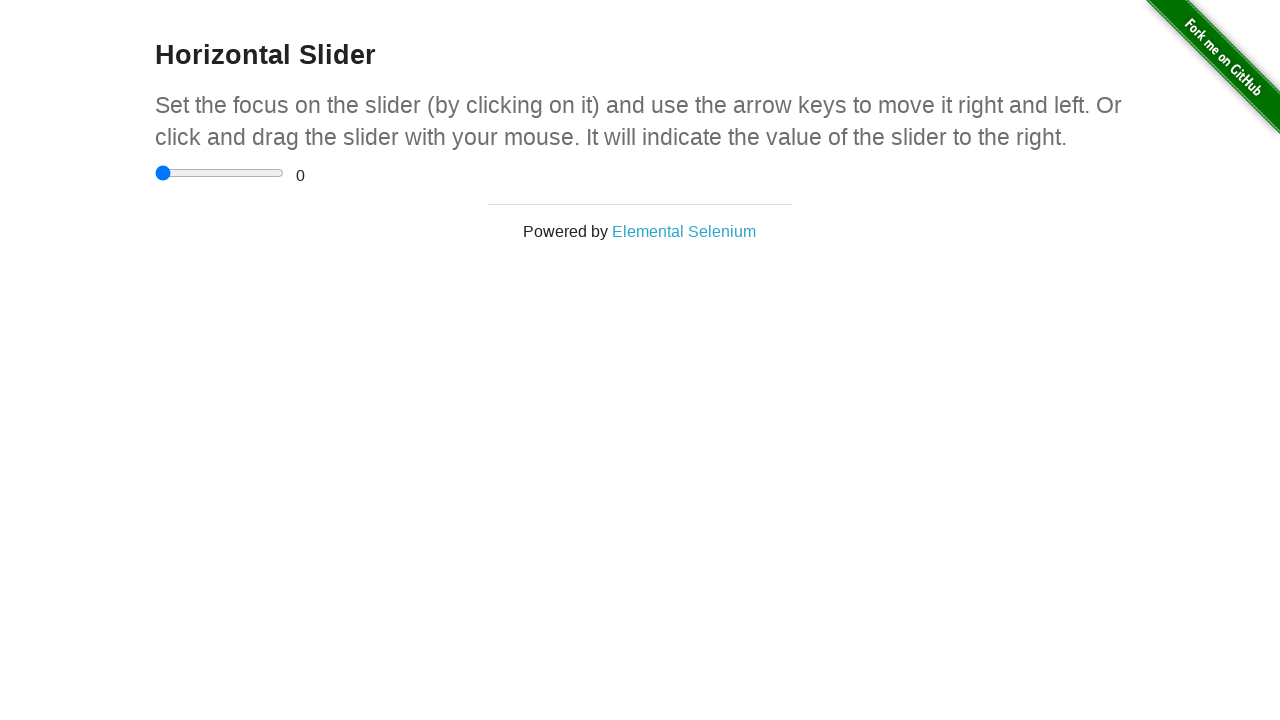

Moved mouse to center of slider at (220, 173)
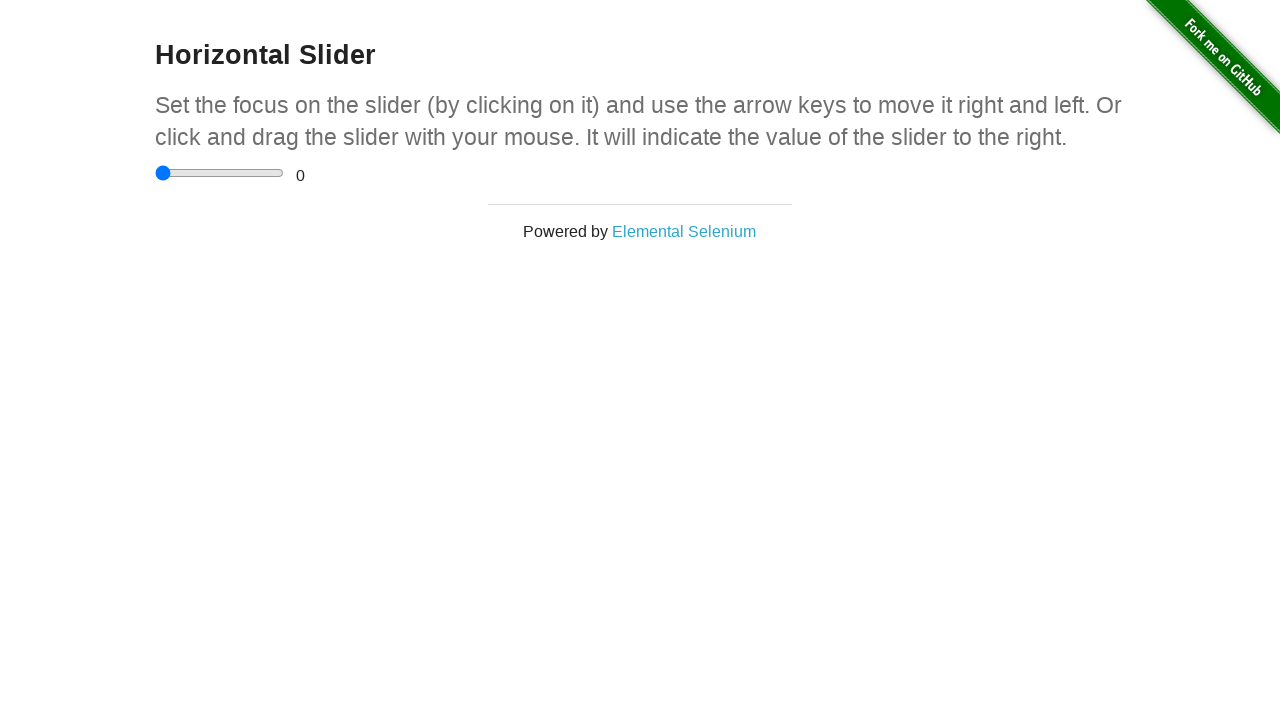

Pressed mouse button down on slider at (220, 173)
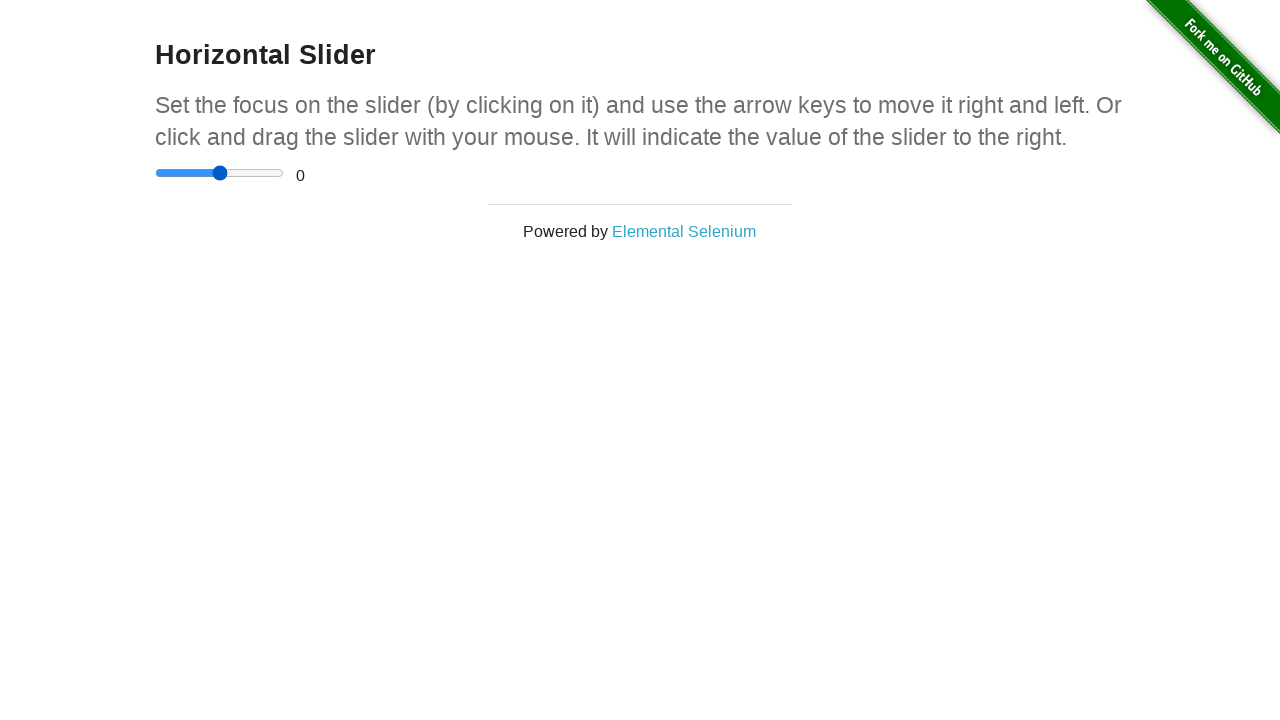

Dragged slider 50 pixels to the right at (270, 173)
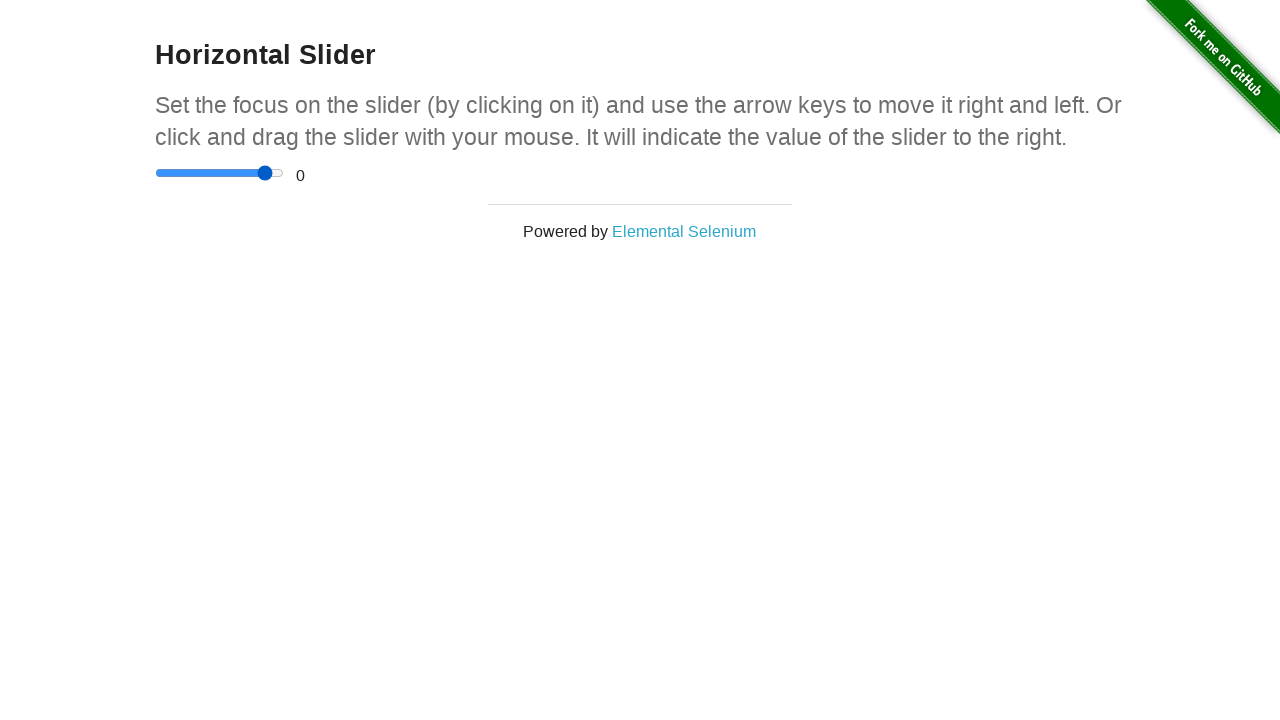

Released mouse button, slider drag completed at (270, 173)
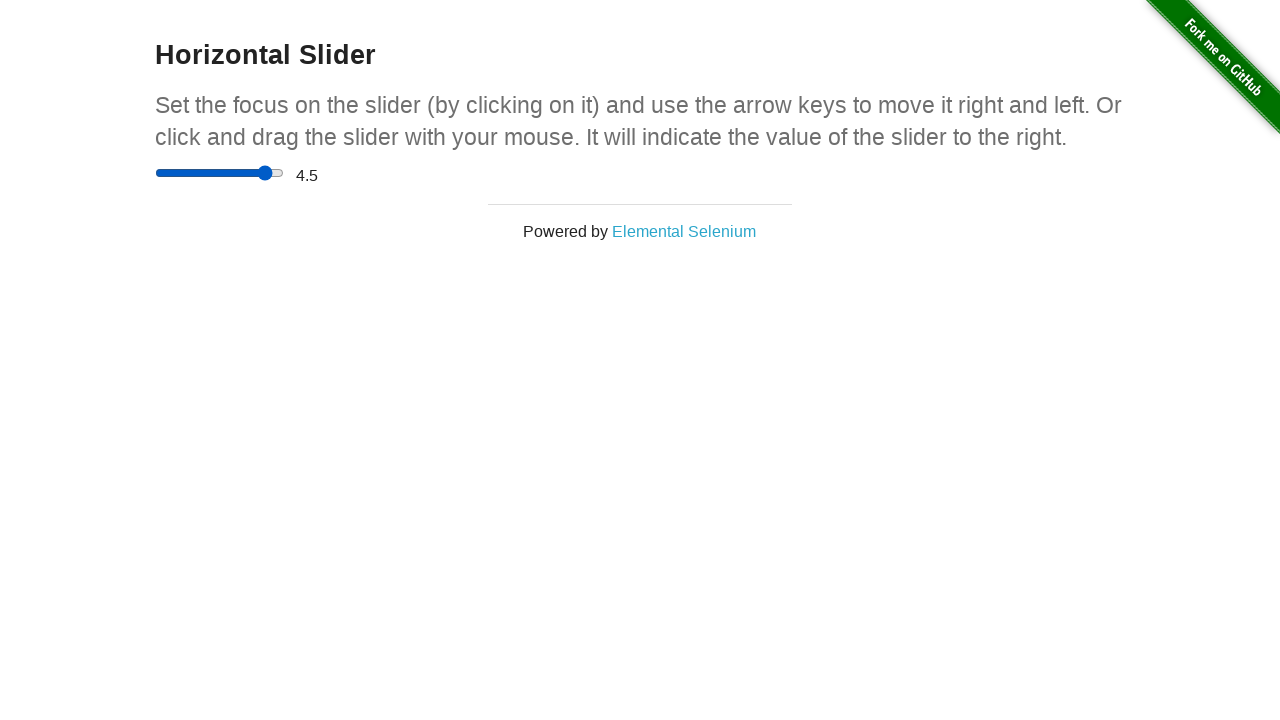

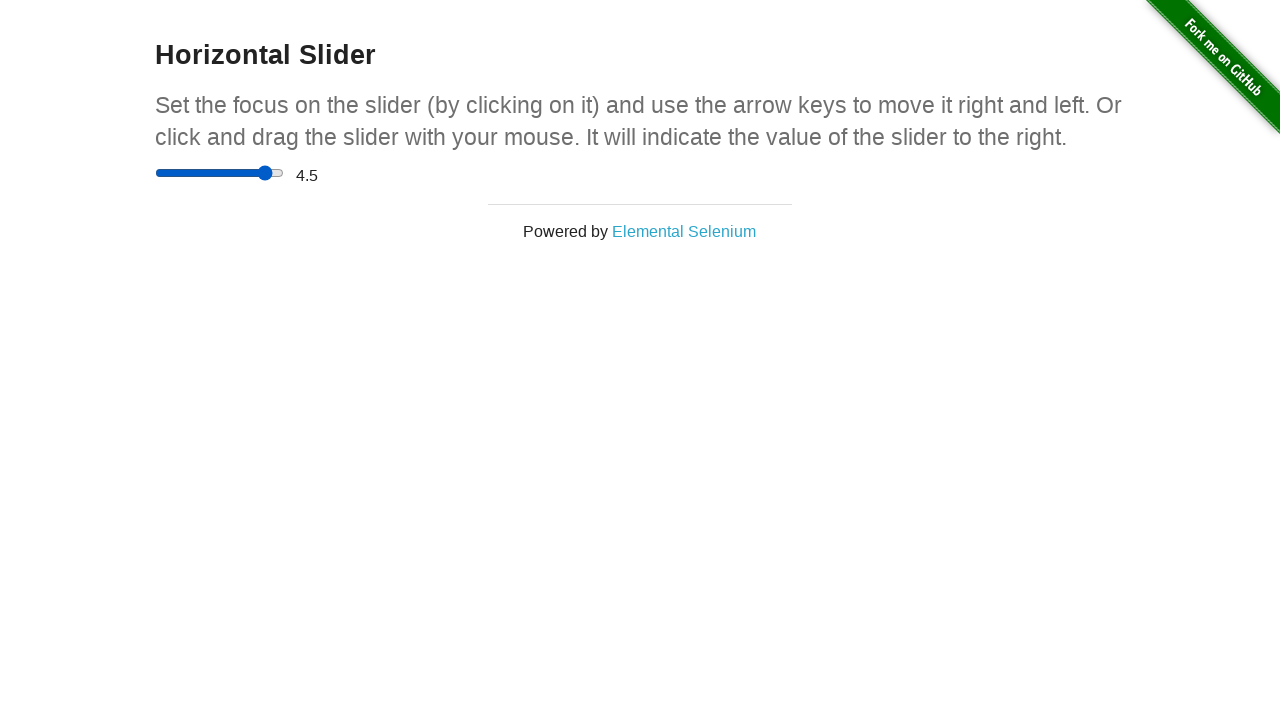